Tests autocomplete functionality by typing a partial search term and using keyboard navigation to select from suggestions

Starting URL: https://rahulshettyacademy.com/AutomationPractice/

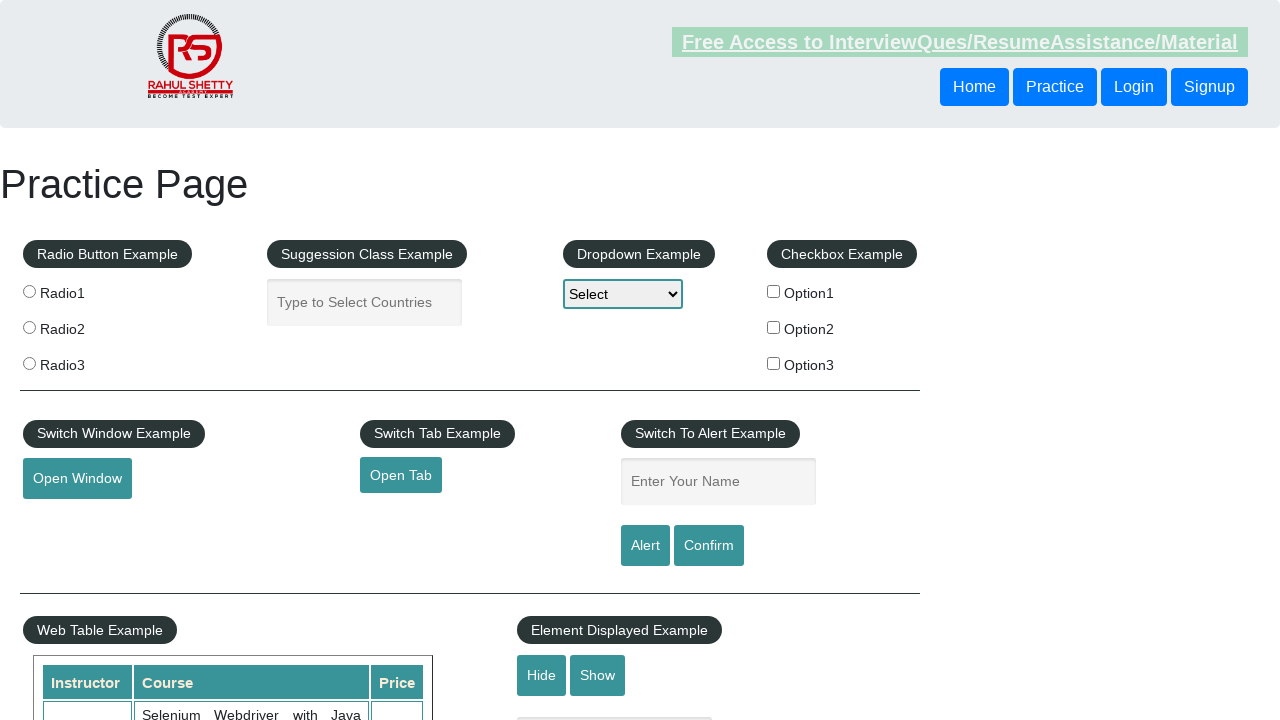

Filled autocomplete field with partial search term 'can' on #autocomplete
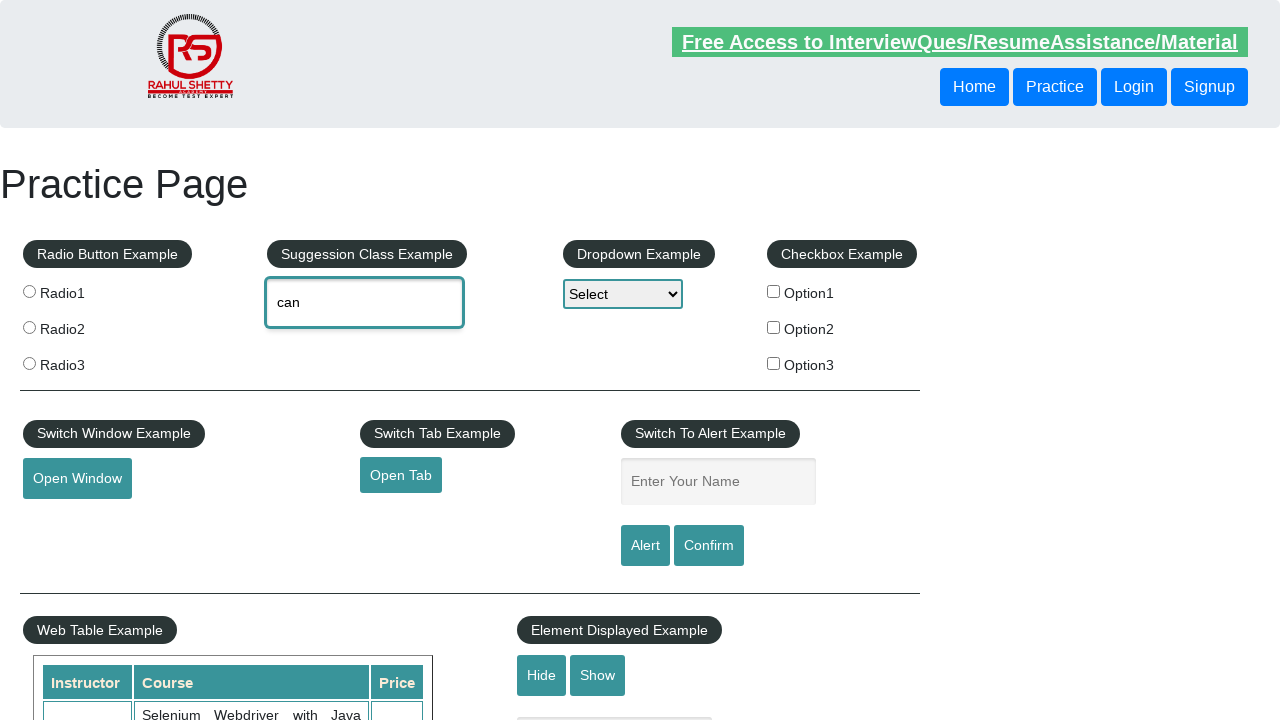

Waited for autocomplete suggestions to appear
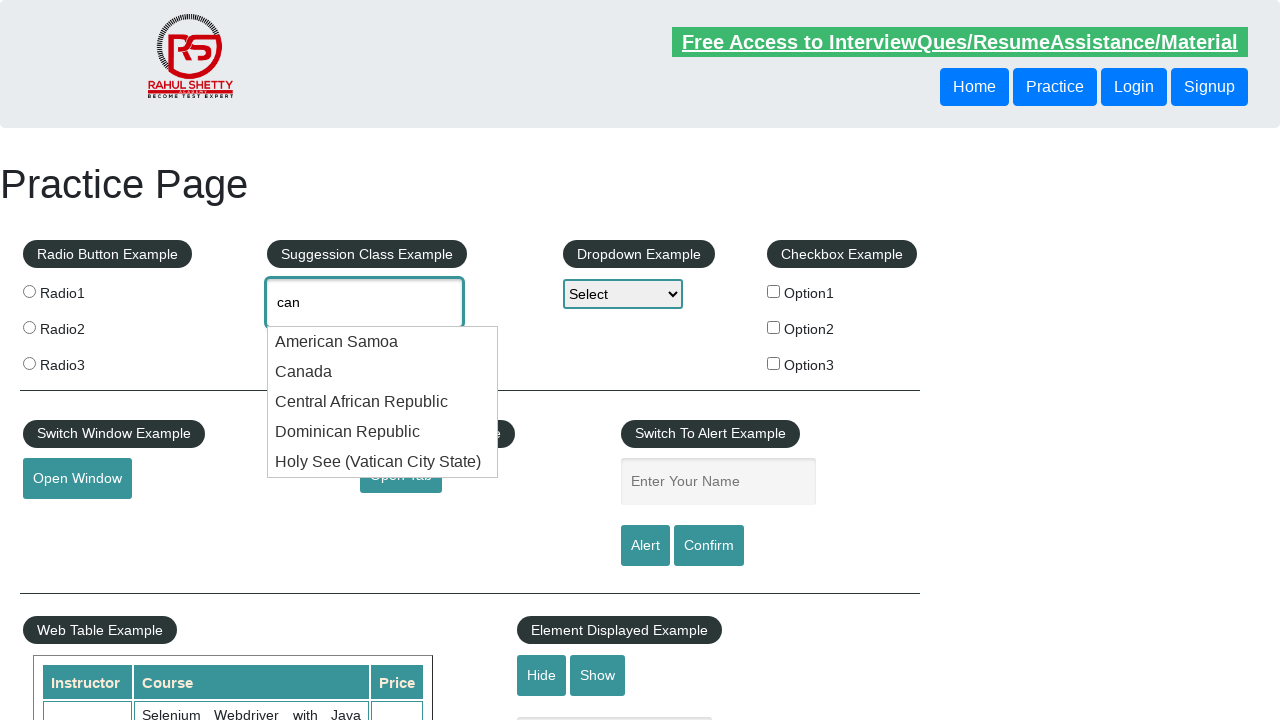

Pressed DOWN arrow key once to navigate autocomplete suggestions on #autocomplete
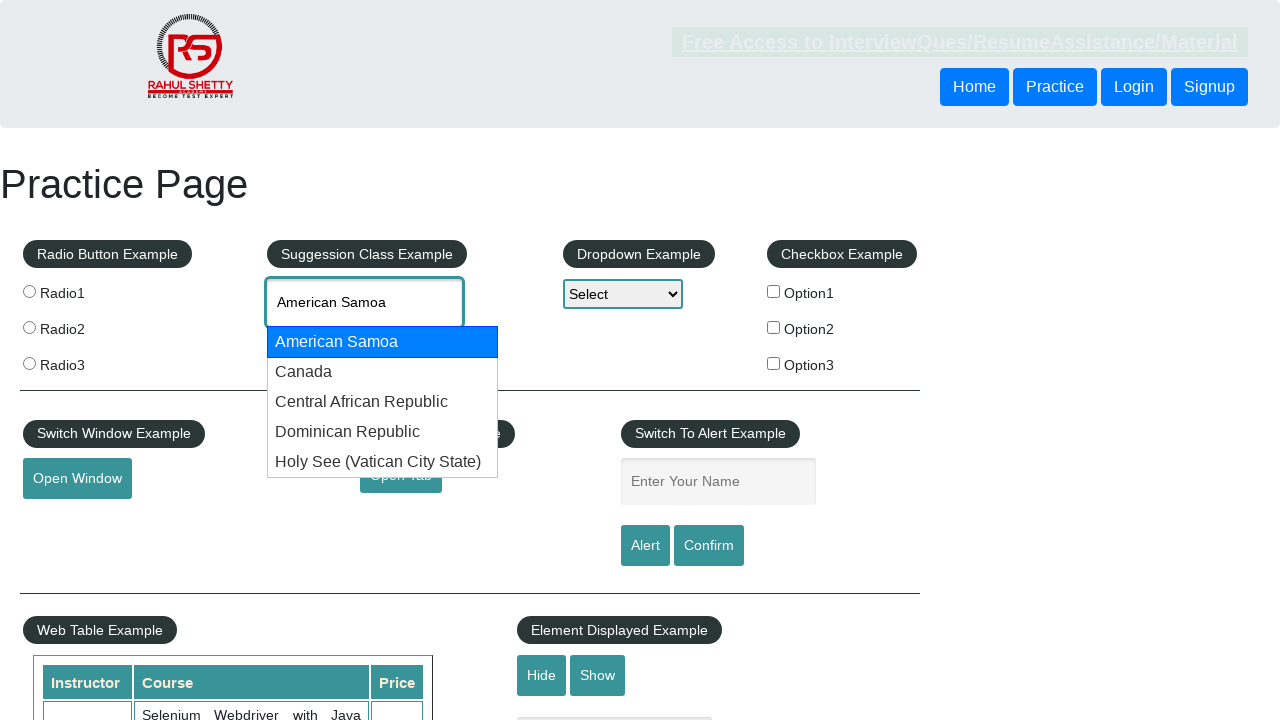

Pressed DOWN arrow key twice to navigate autocomplete suggestions on #autocomplete
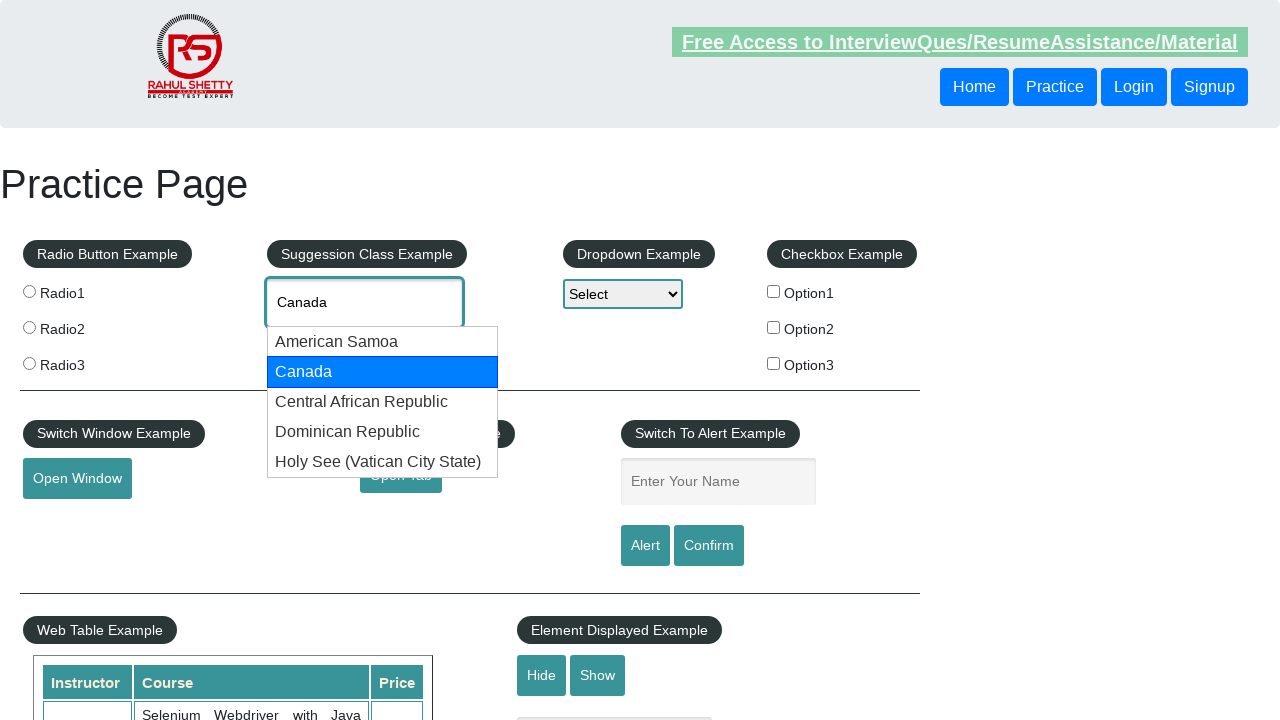

Retrieved autocomplete field value: 'None'
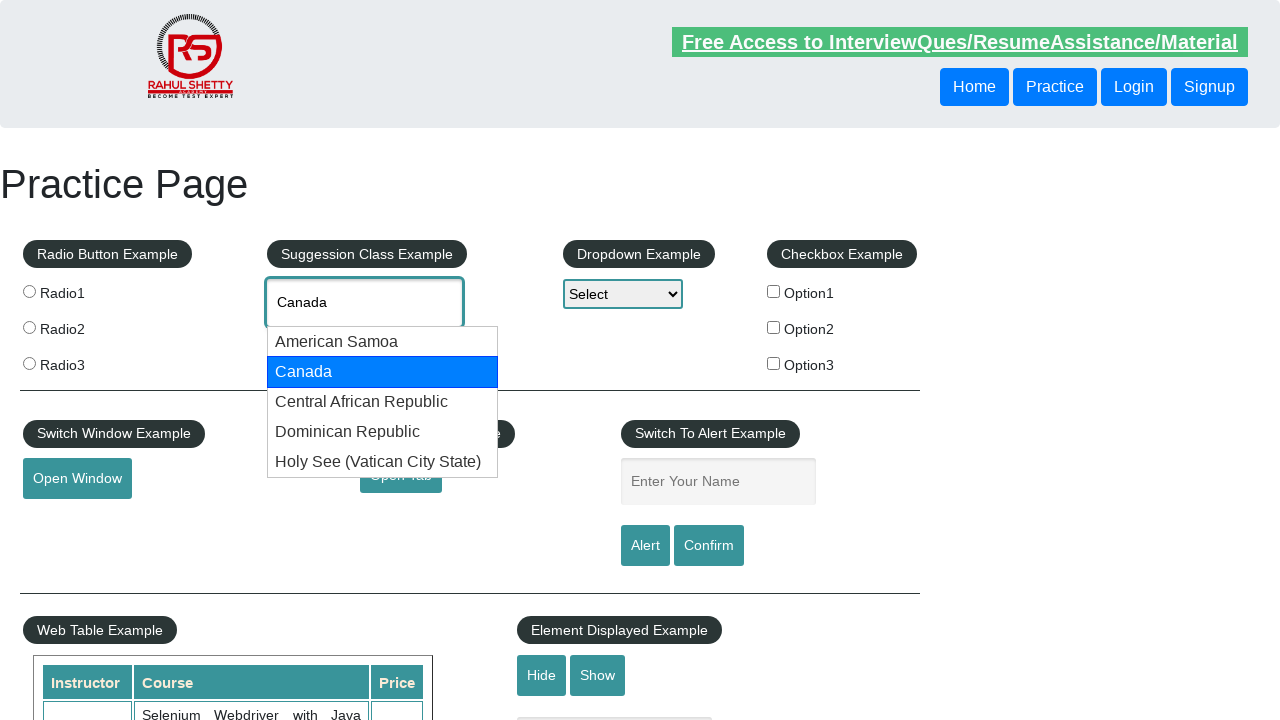

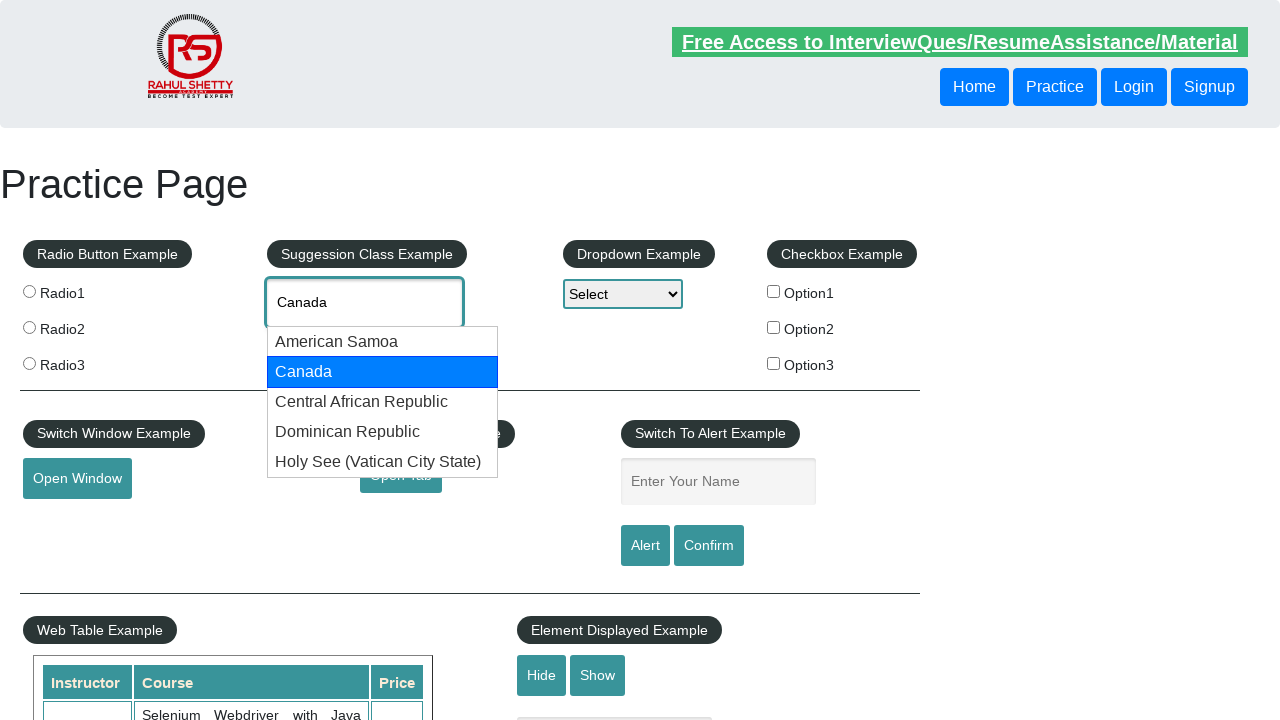